Tests a registration form by filling in required fields (first name, last name, email) and verifying successful registration message

Starting URL: http://suninjuly.github.io/registration1.html

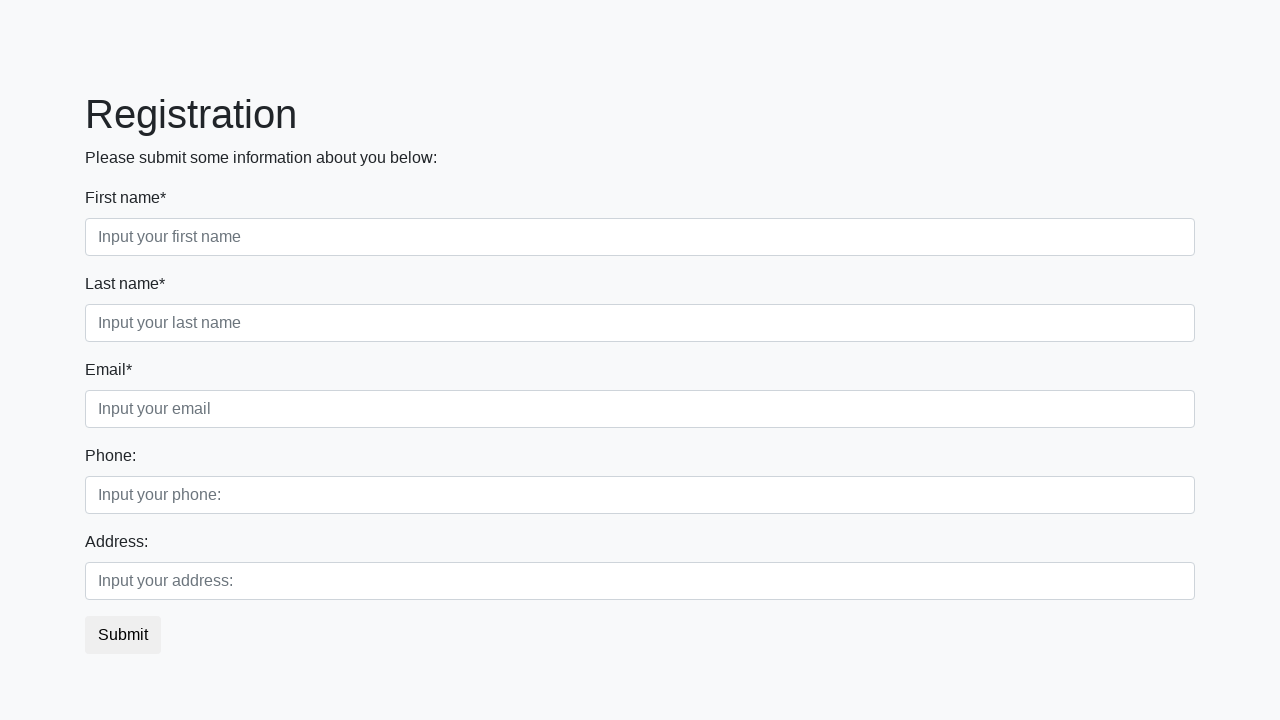

Filled first name field with 'Ivan' on //input[contains(@class, 'first') and @required]
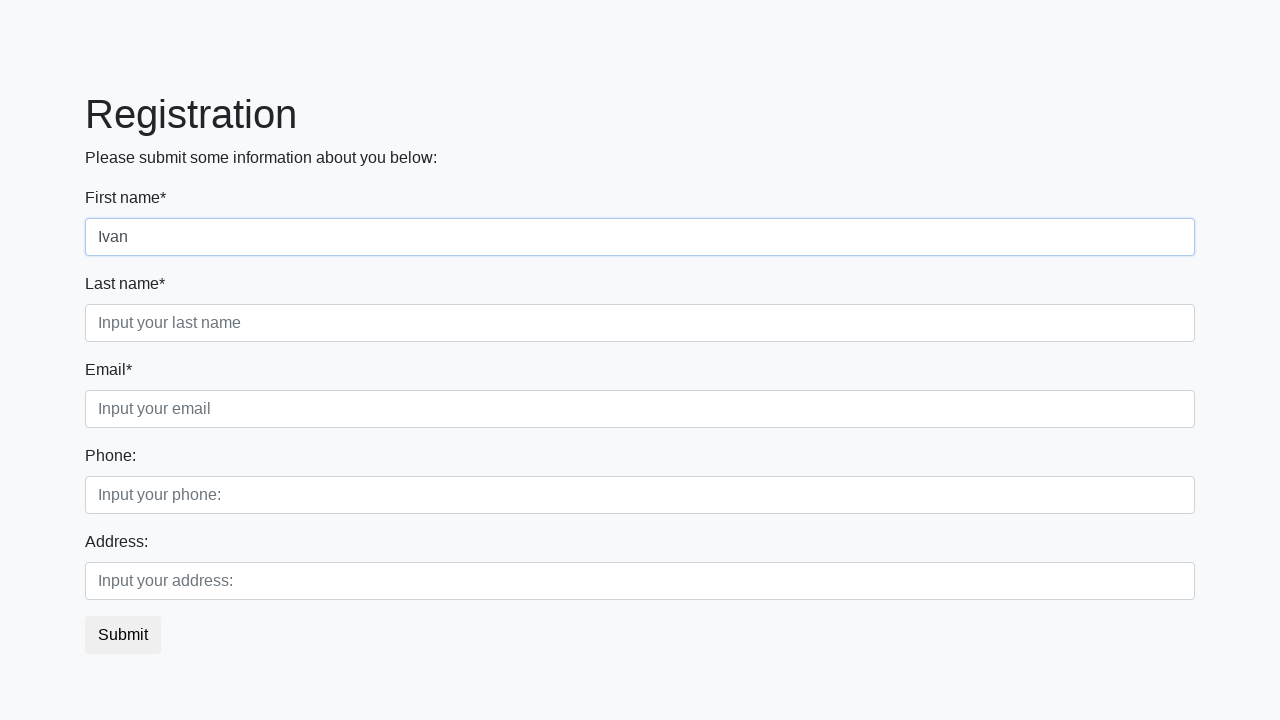

Filled last name field with 'Petrov' on //input[contains(@class, 'second') and @required]
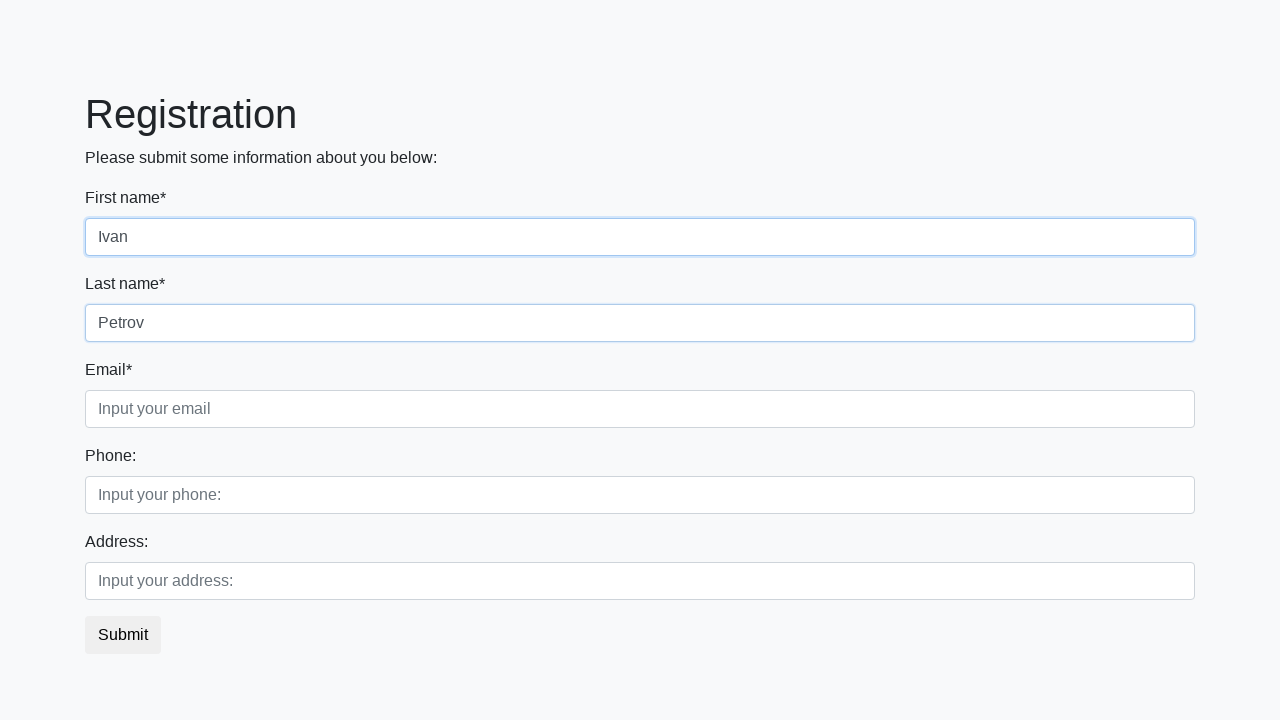

Filled email field with 'test@example.com' on //input[contains(@class, 'third') and @required]
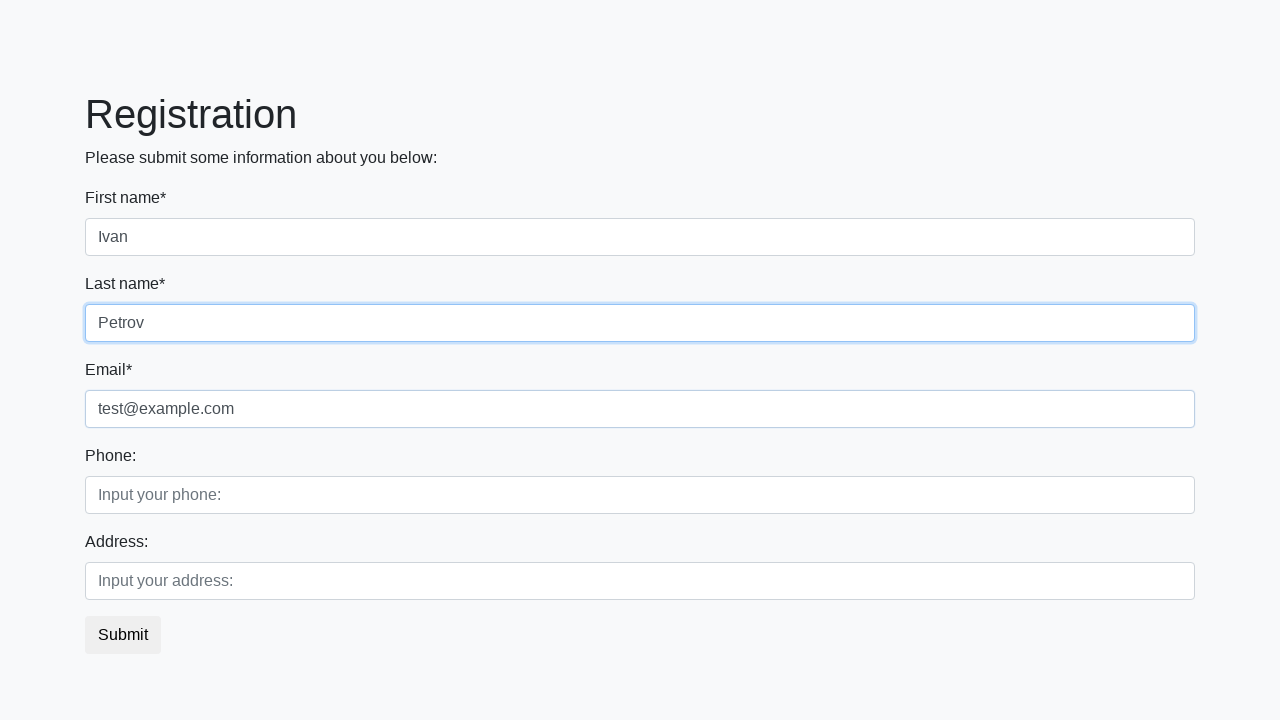

Clicked submit button to register at (123, 635) on button.btn
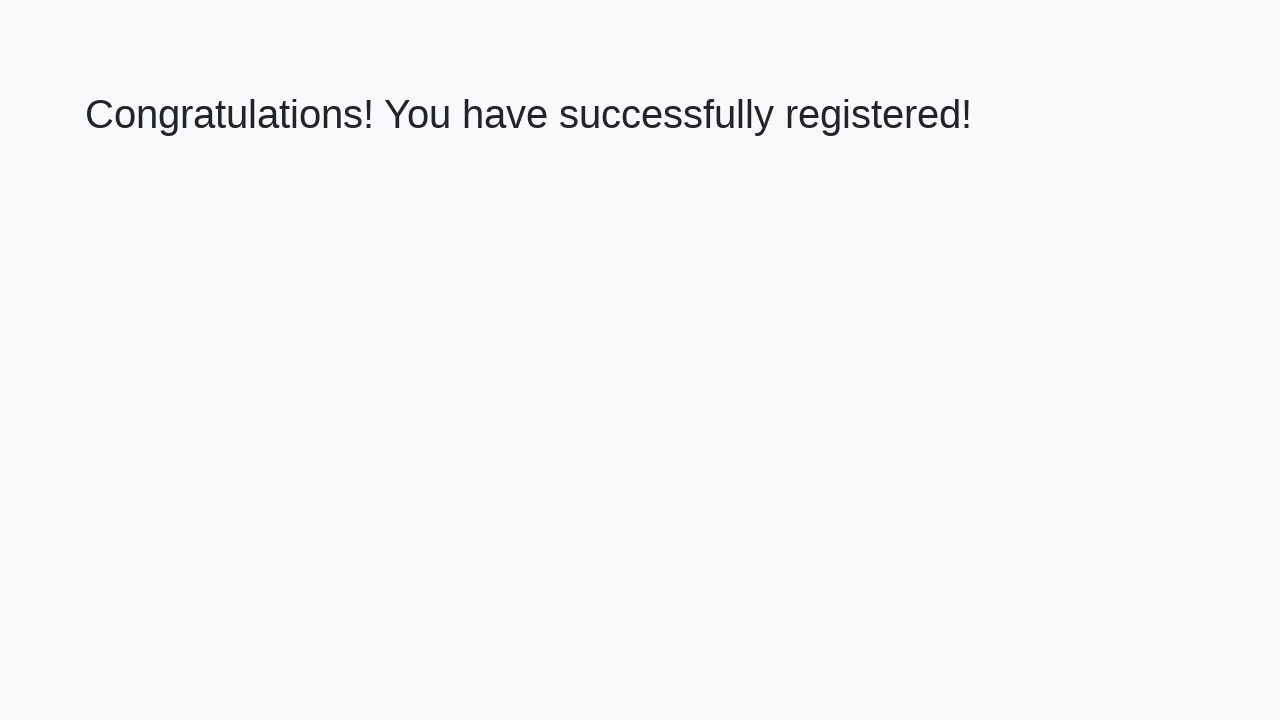

Success message heading loaded
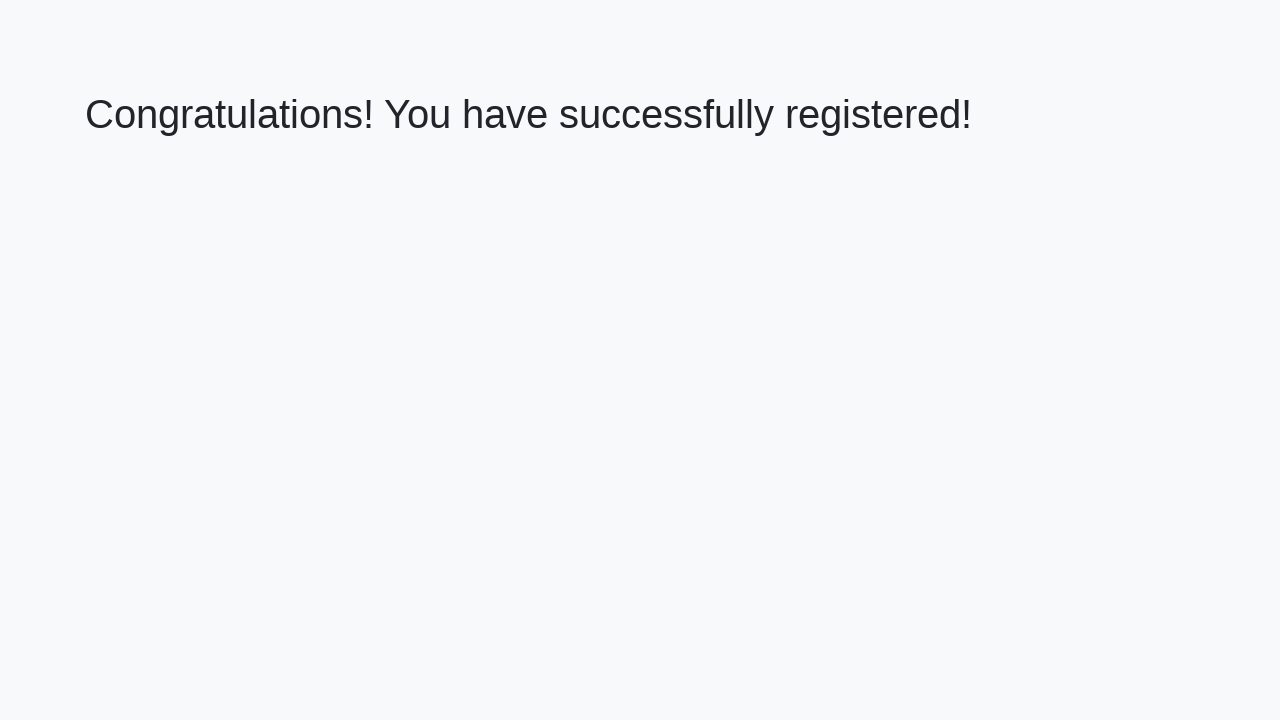

Retrieved success message text: 'Congratulations! You have successfully registered!'
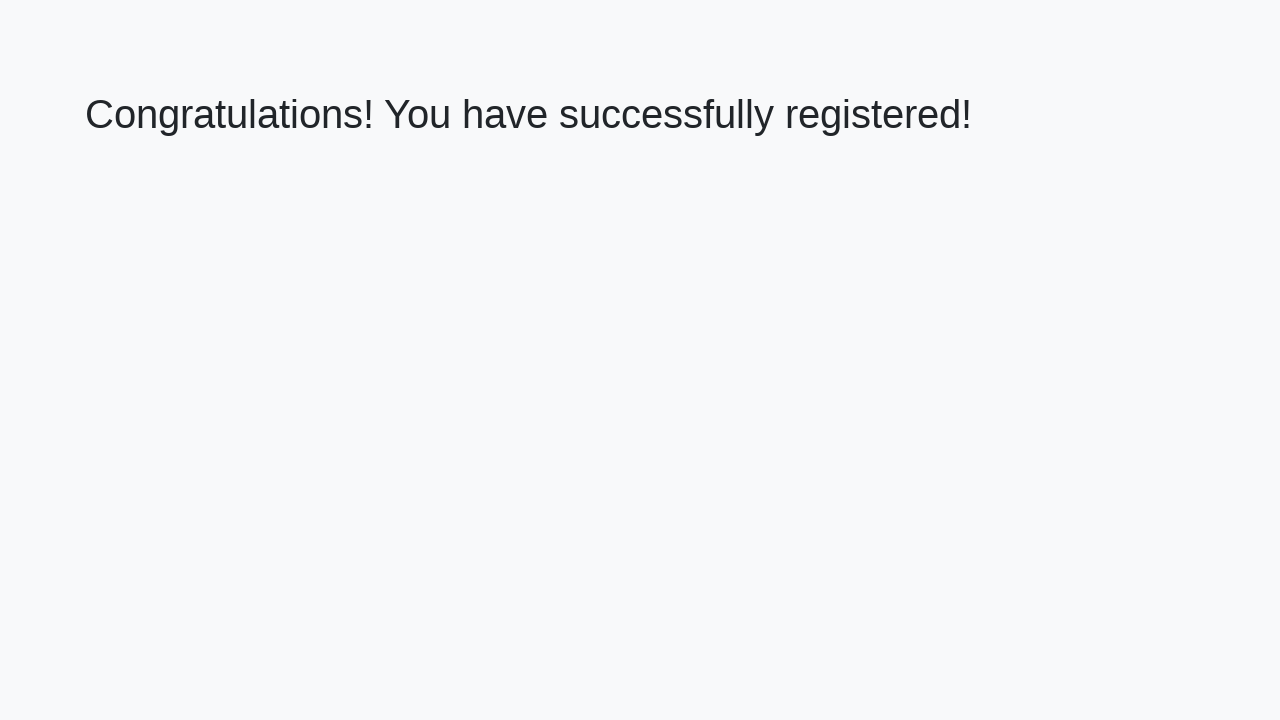

Verified success message matches expected text
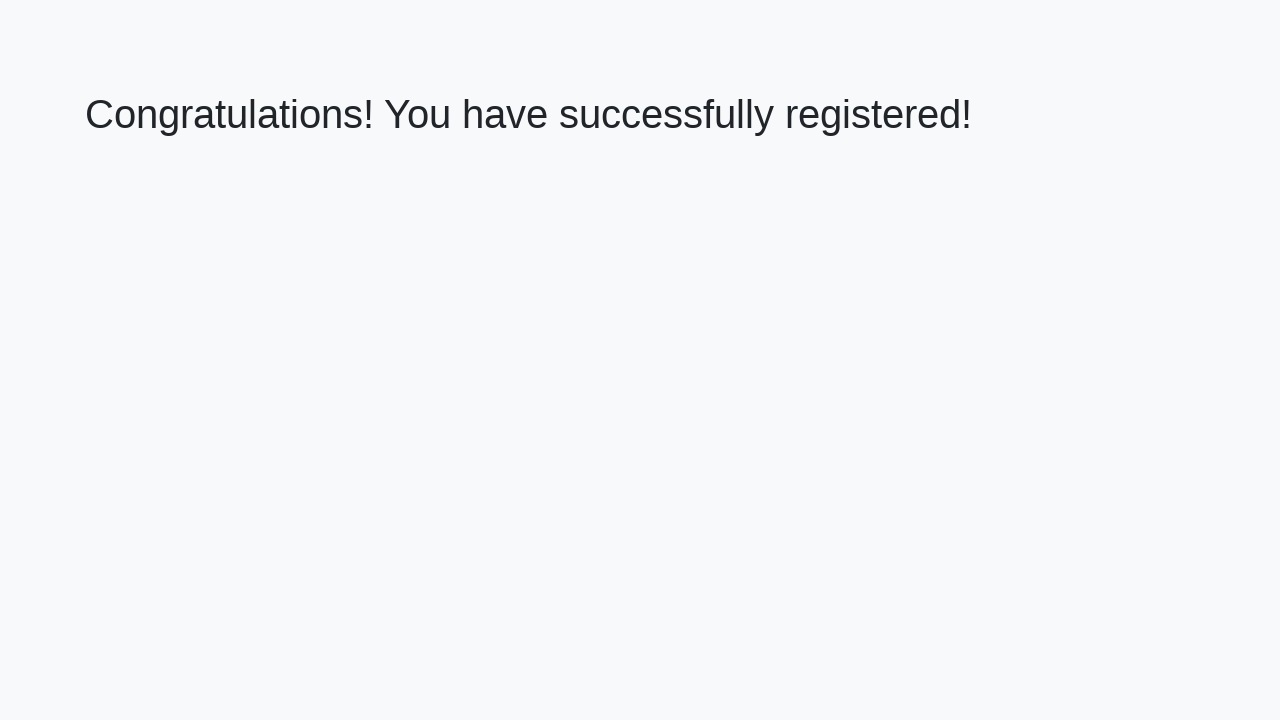

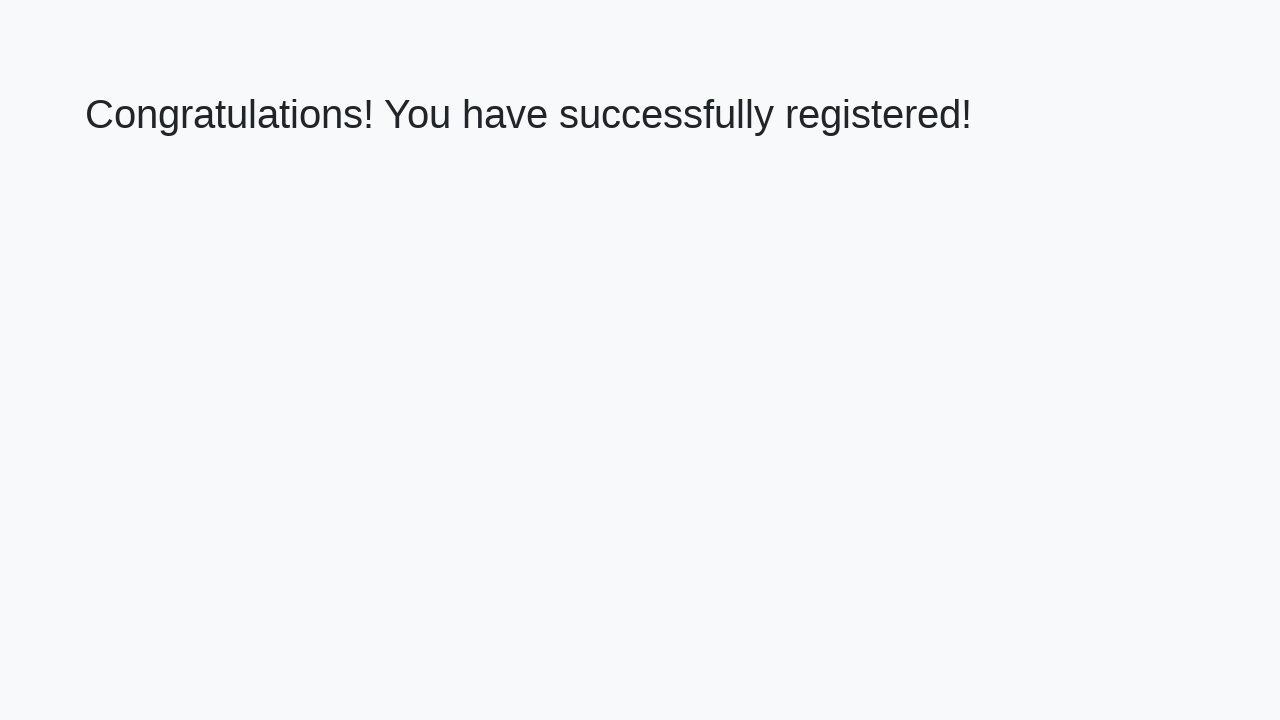